Navigates to Ant Design carousel component documentation page

Starting URL: https://ant.design/components/carousel-cn

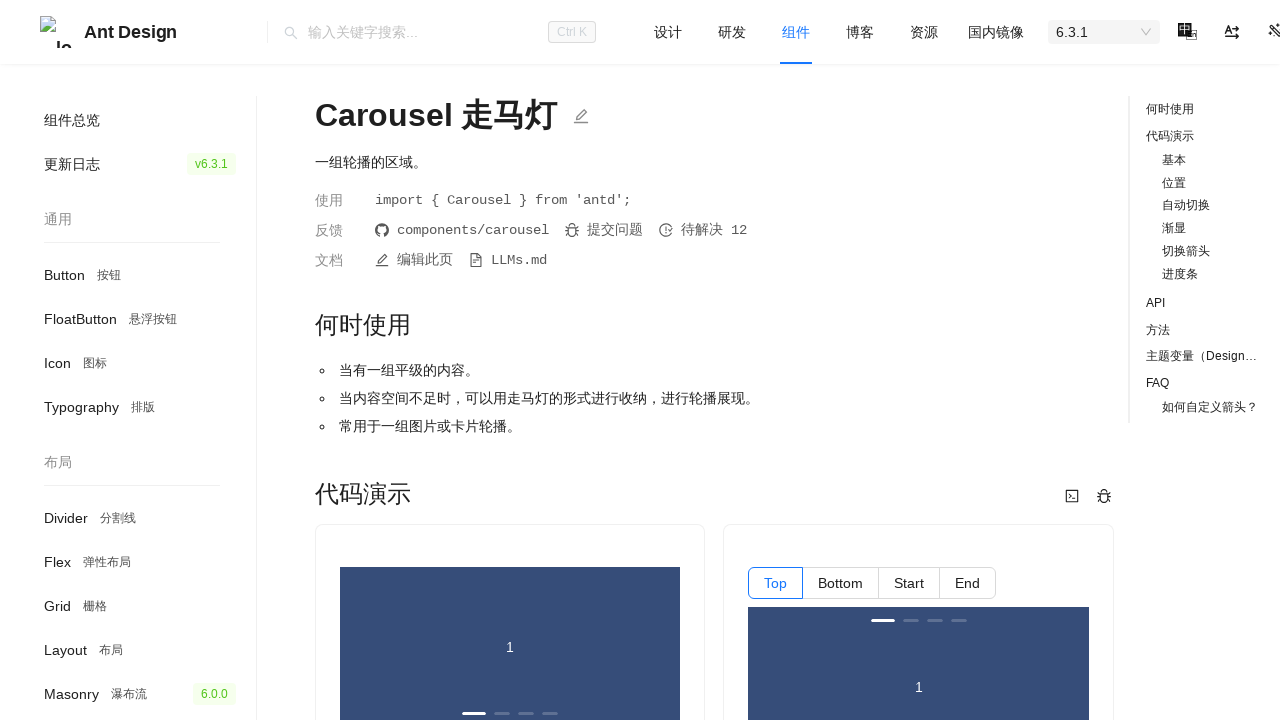

Set viewport size to 1920x1080
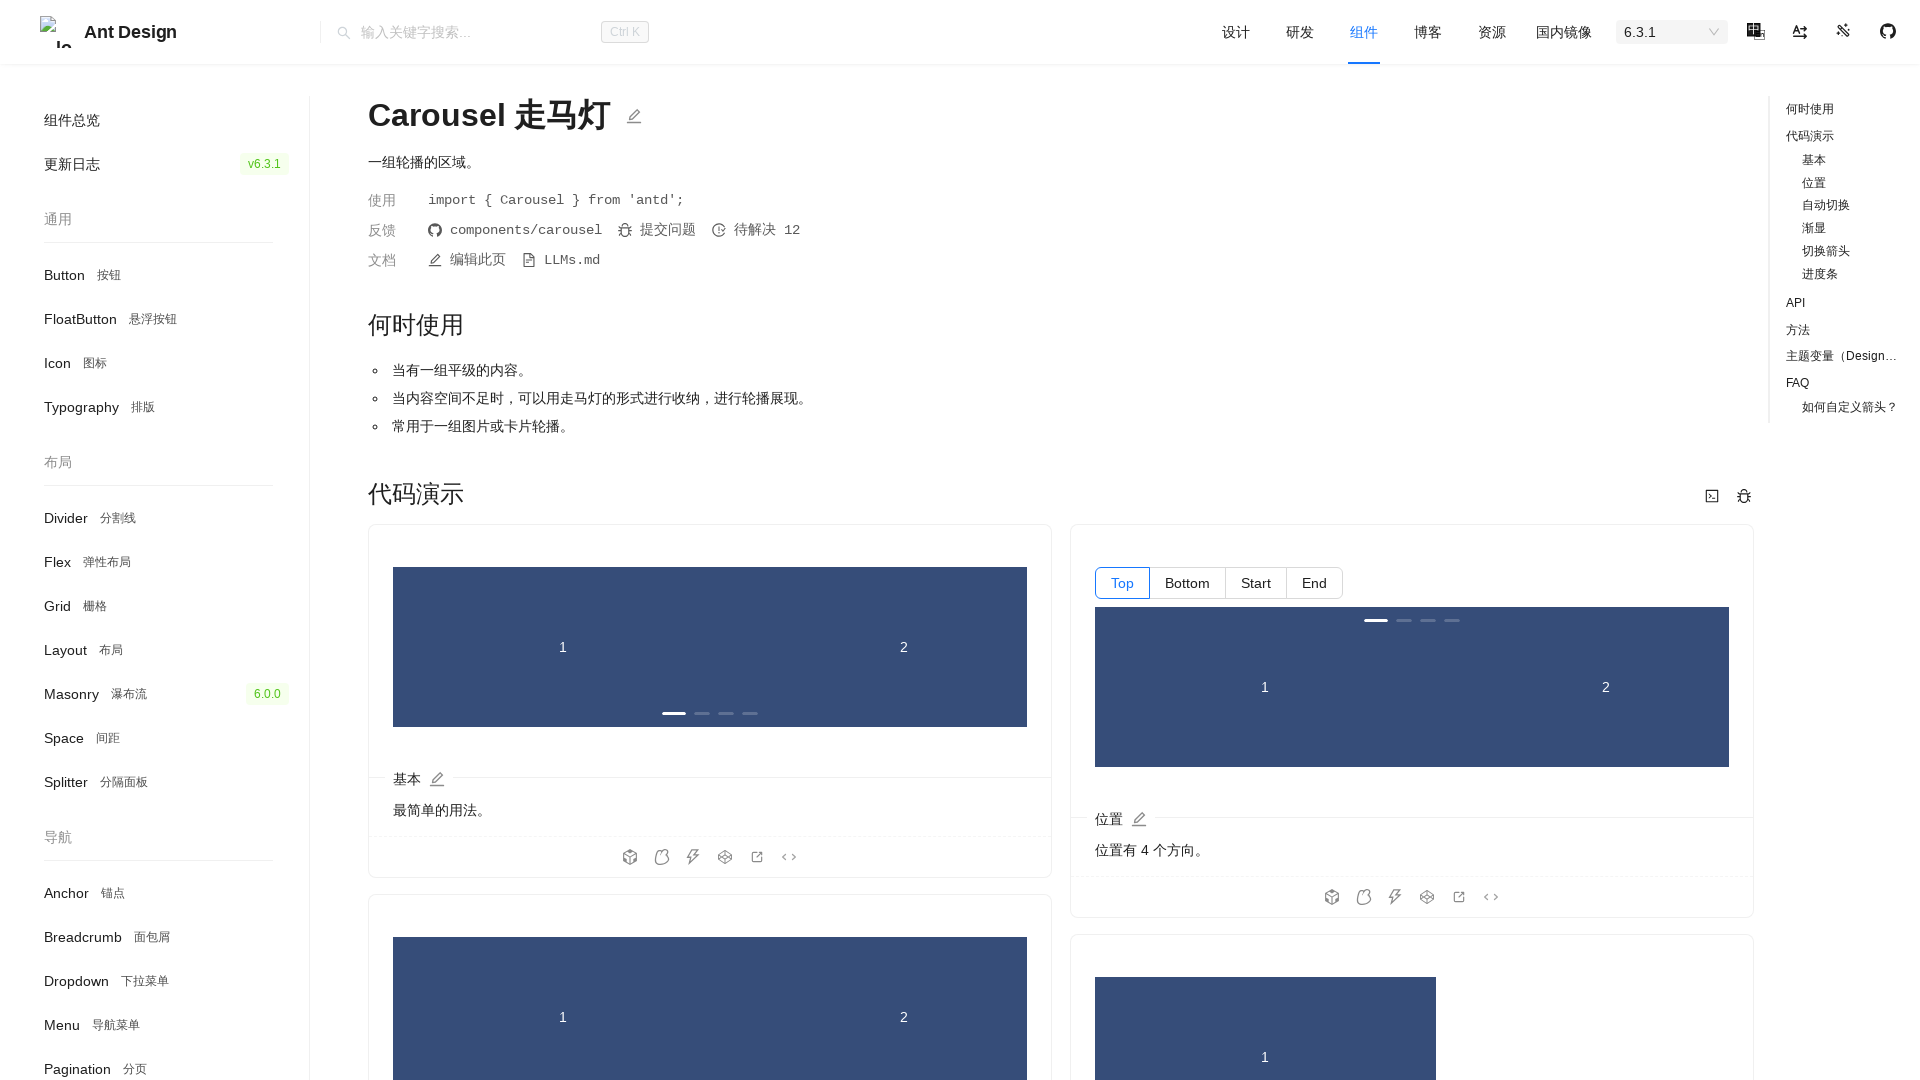

Ant Design carousel component documentation page loaded with network idle
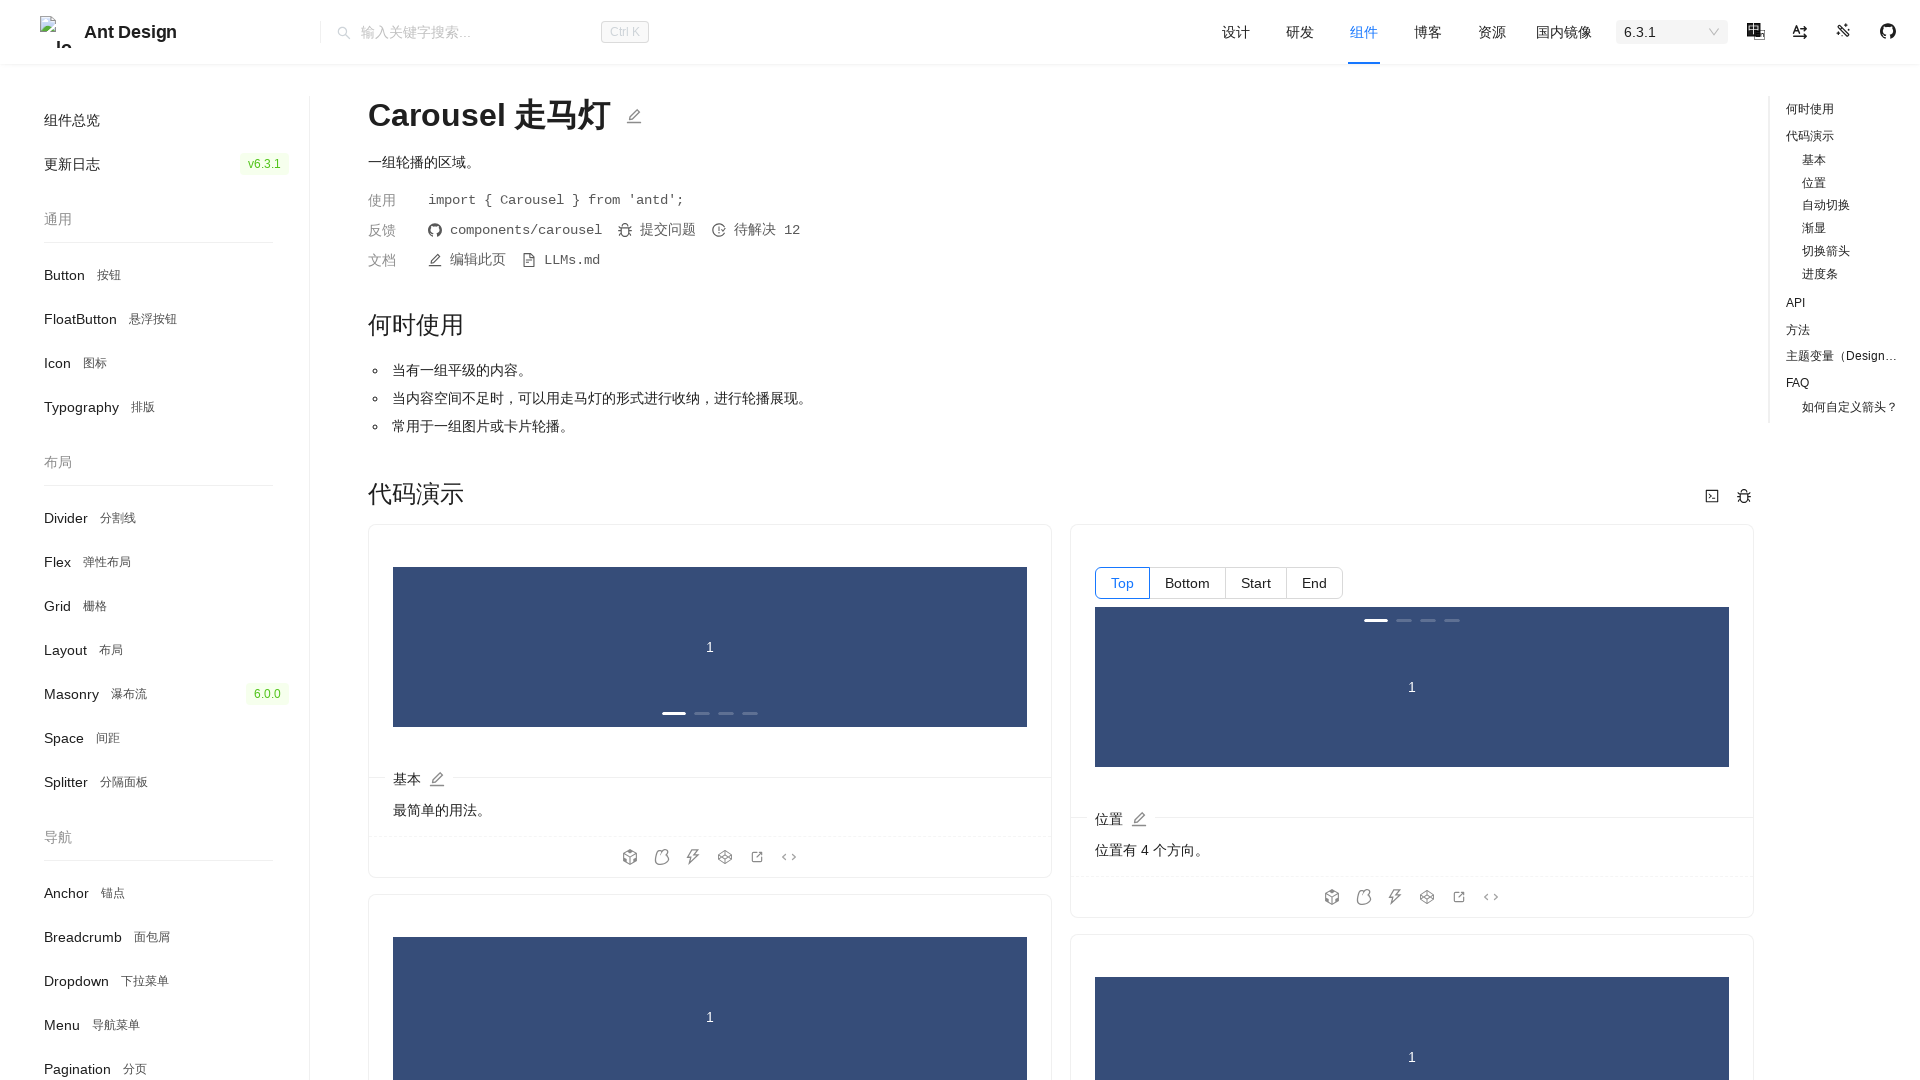

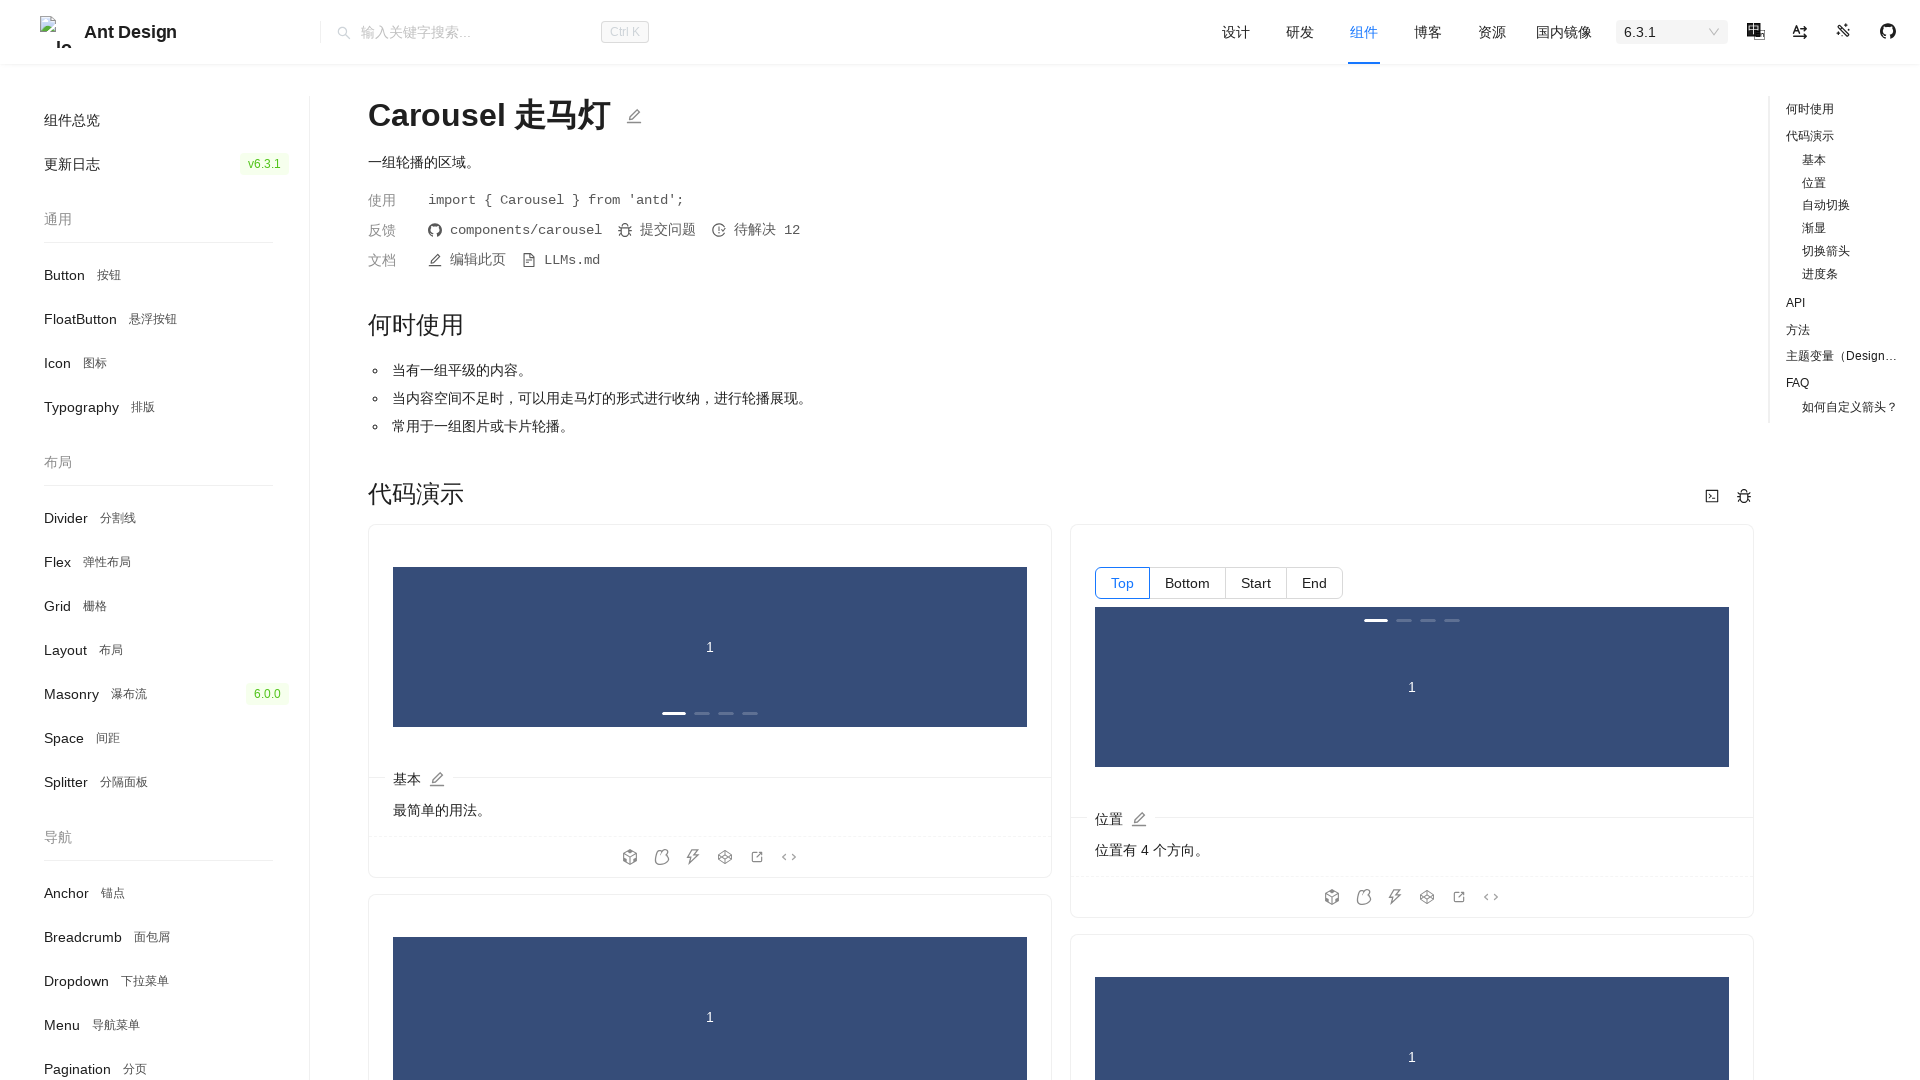